Tests interaction with the Hiroshima Archive website by clicking on a canvas element at specific positions, pressing arrow keys, and scrolling with the mouse wheel to navigate through the content.

Starting URL: https://hiroshima.archiving.jp/index_en.html#

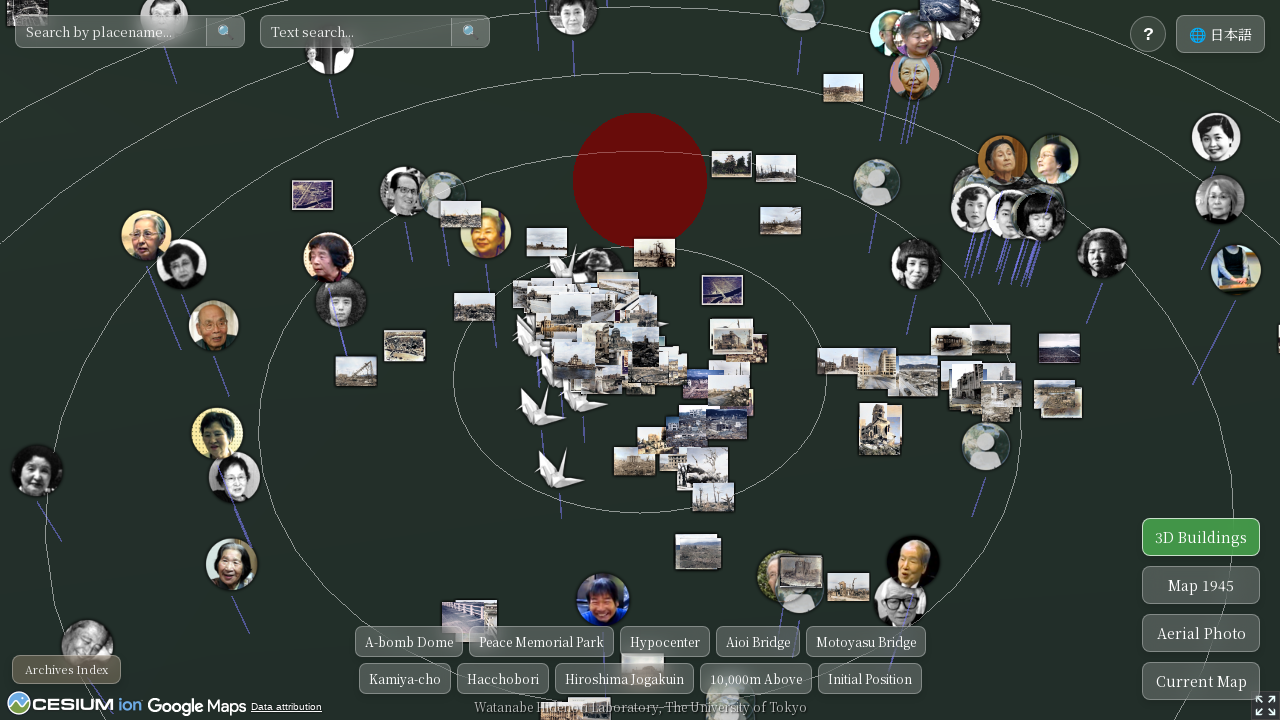

Clicked on canvas element at position (652, 143) at (652, 143) on canvas
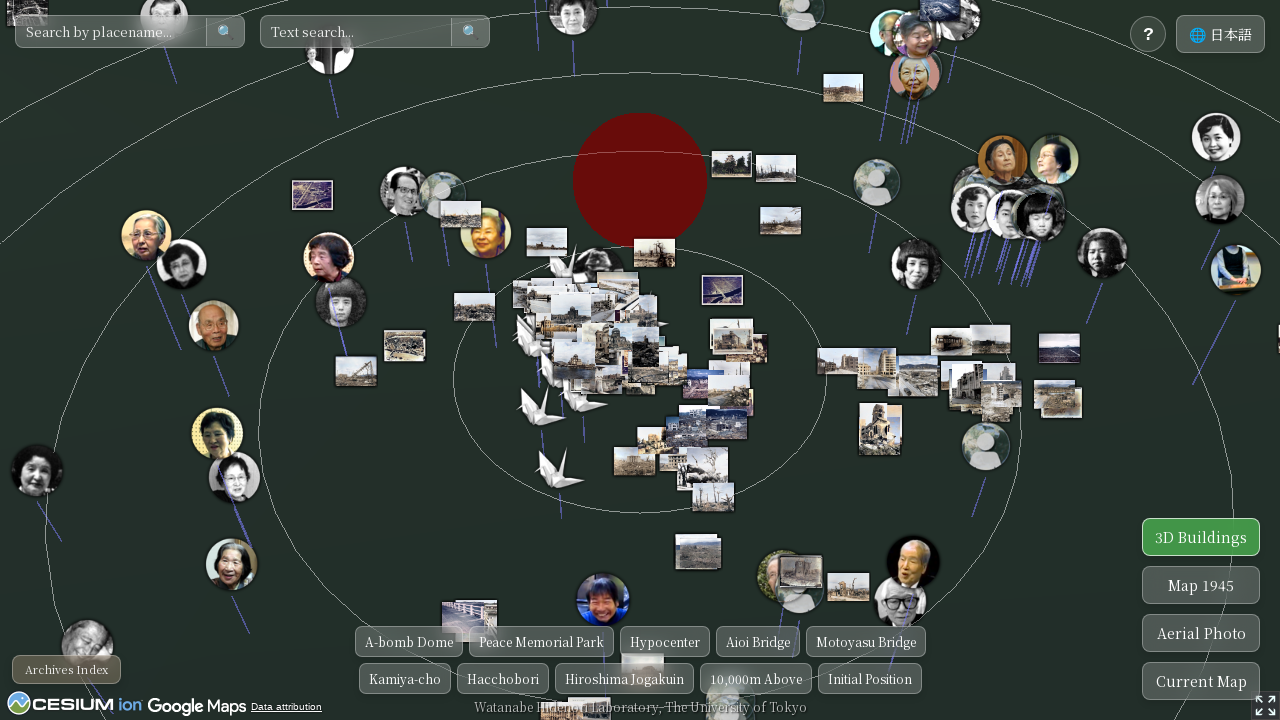

Pressed ArrowDown key to navigate content
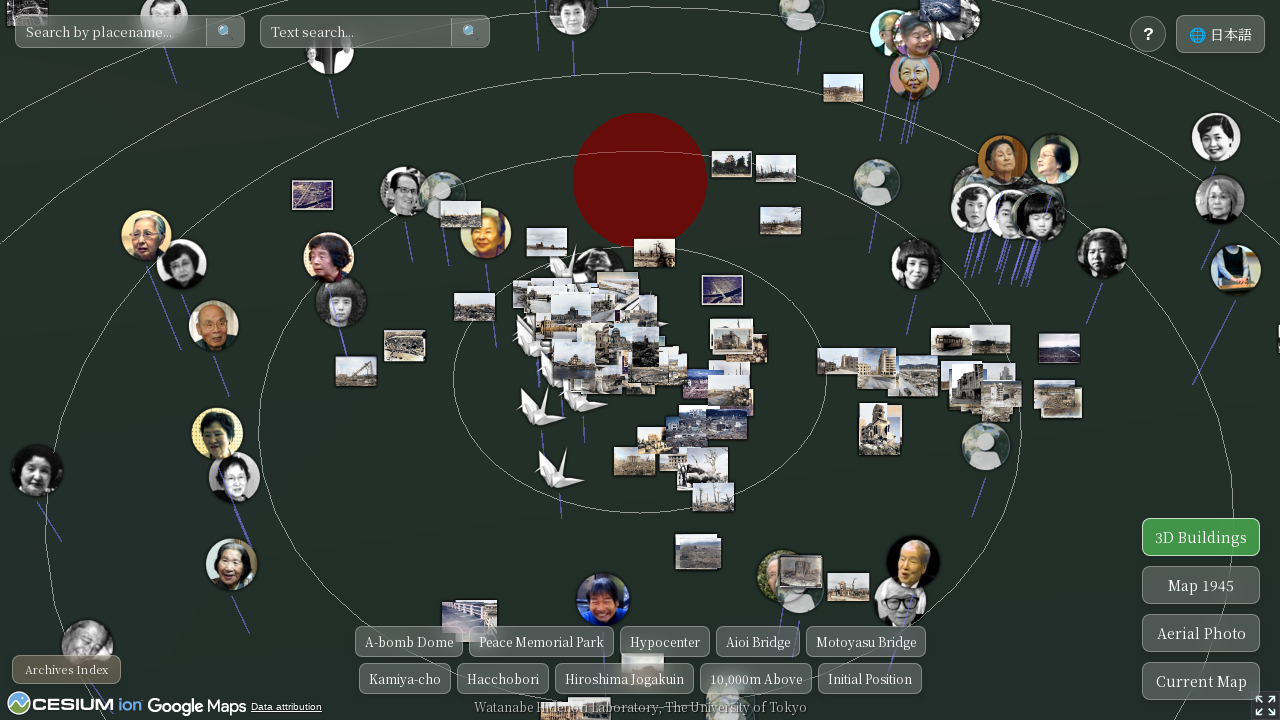

Scrolled down with mouse wheel (1/3)
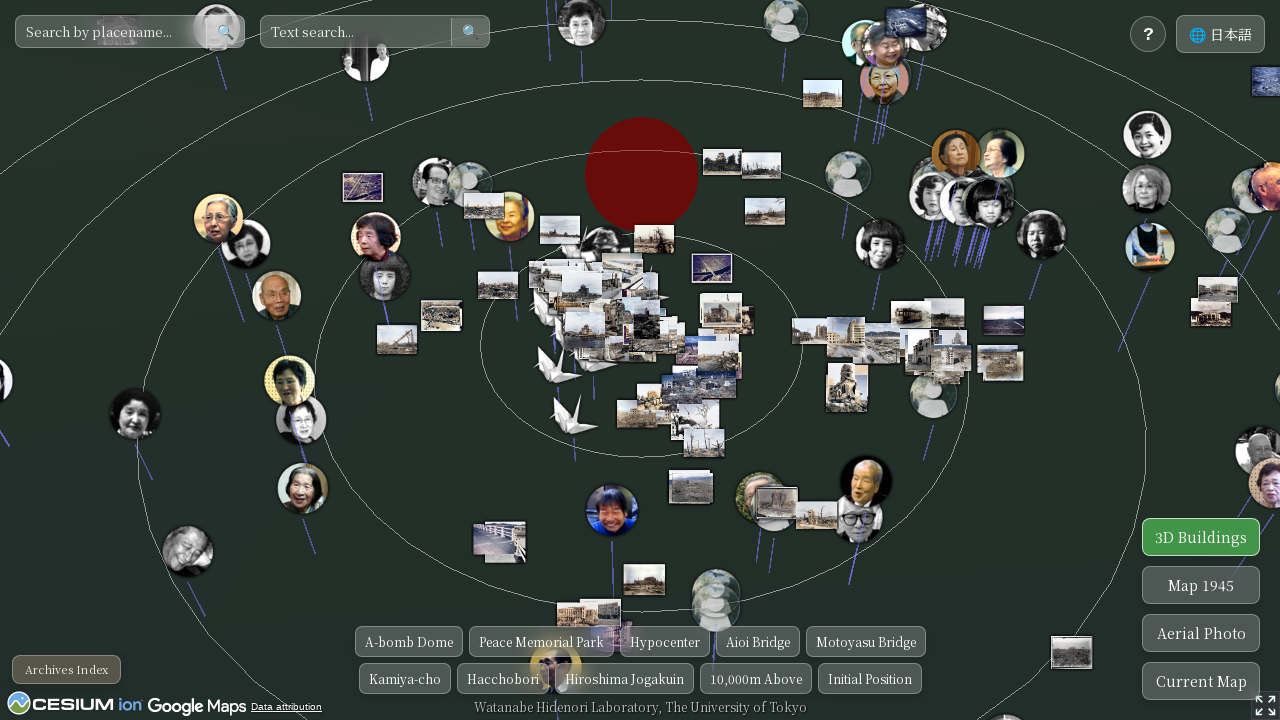

Scrolled down with mouse wheel (2/3)
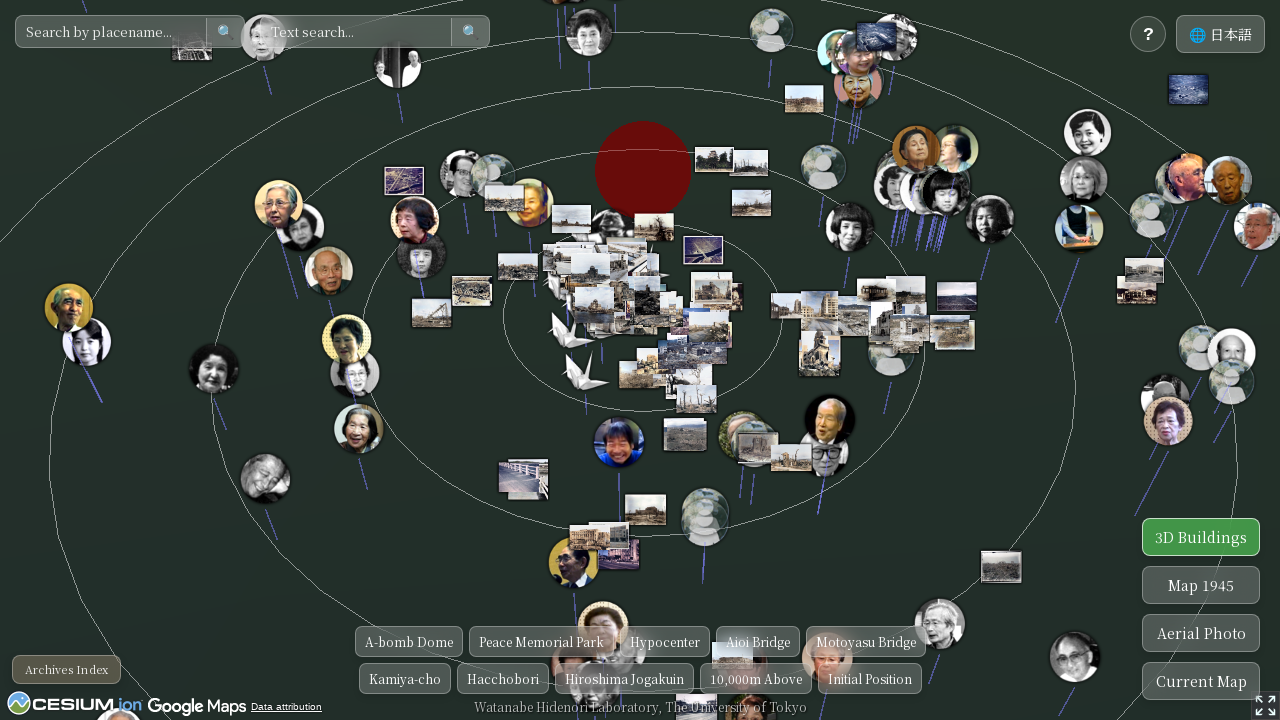

Scrolled down with mouse wheel (3/3)
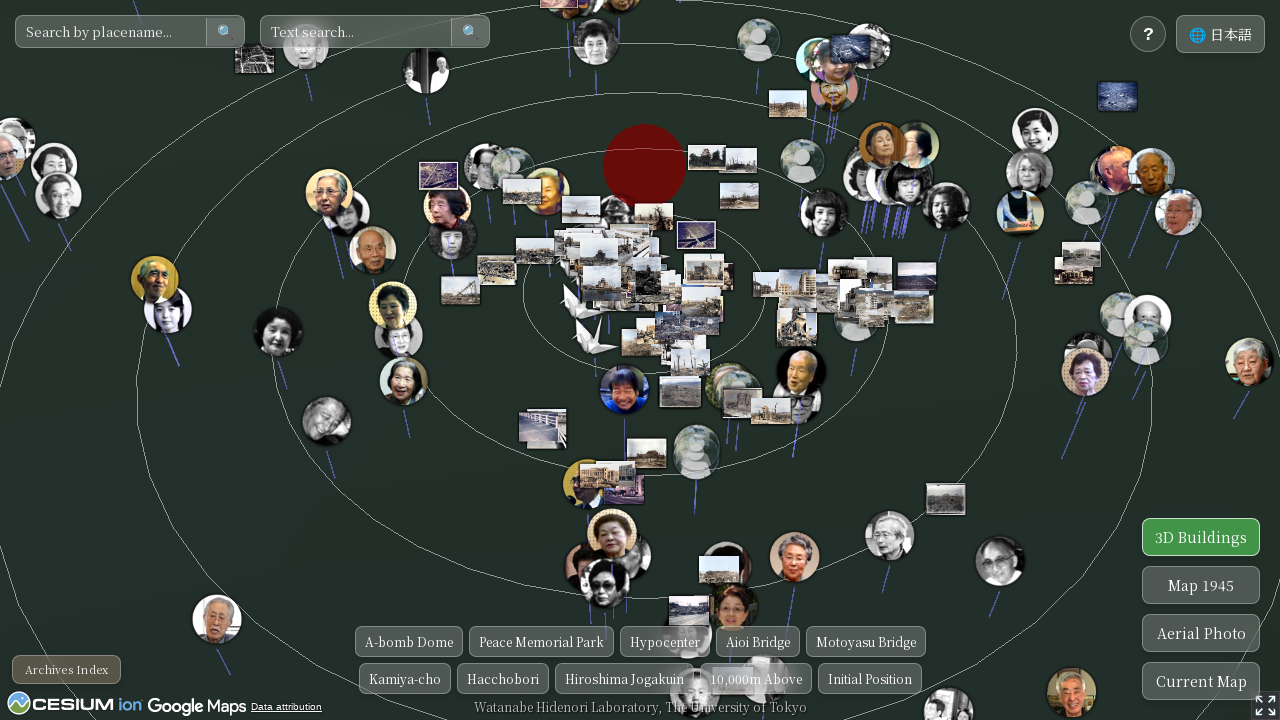

Pressed ArrowDown key again to navigate content
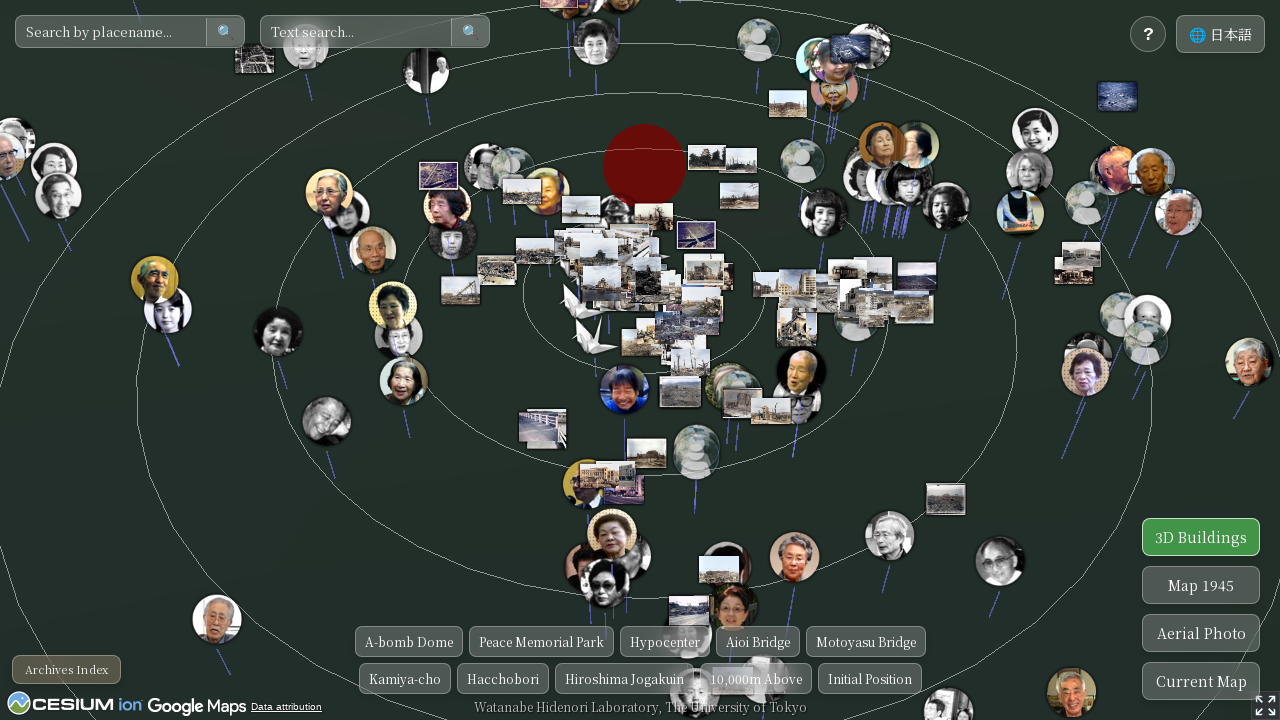

Scrolled down with mouse wheel (1/3)
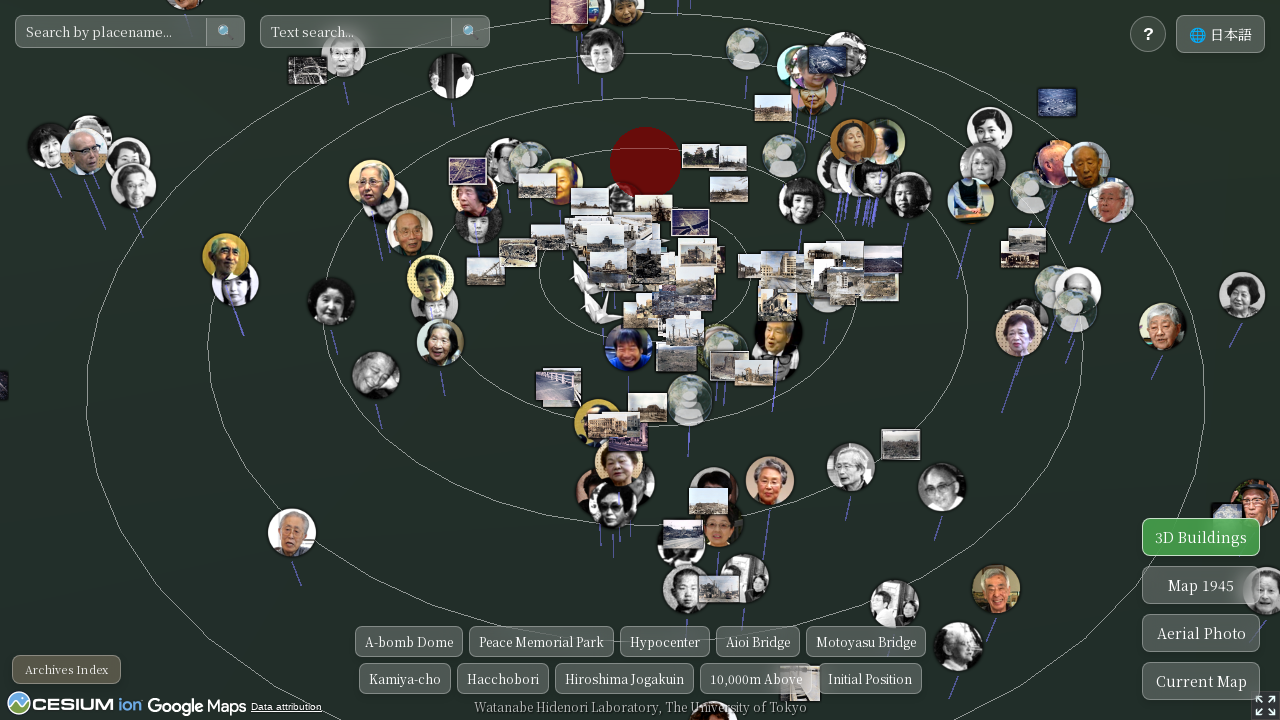

Scrolled down with mouse wheel (2/3)
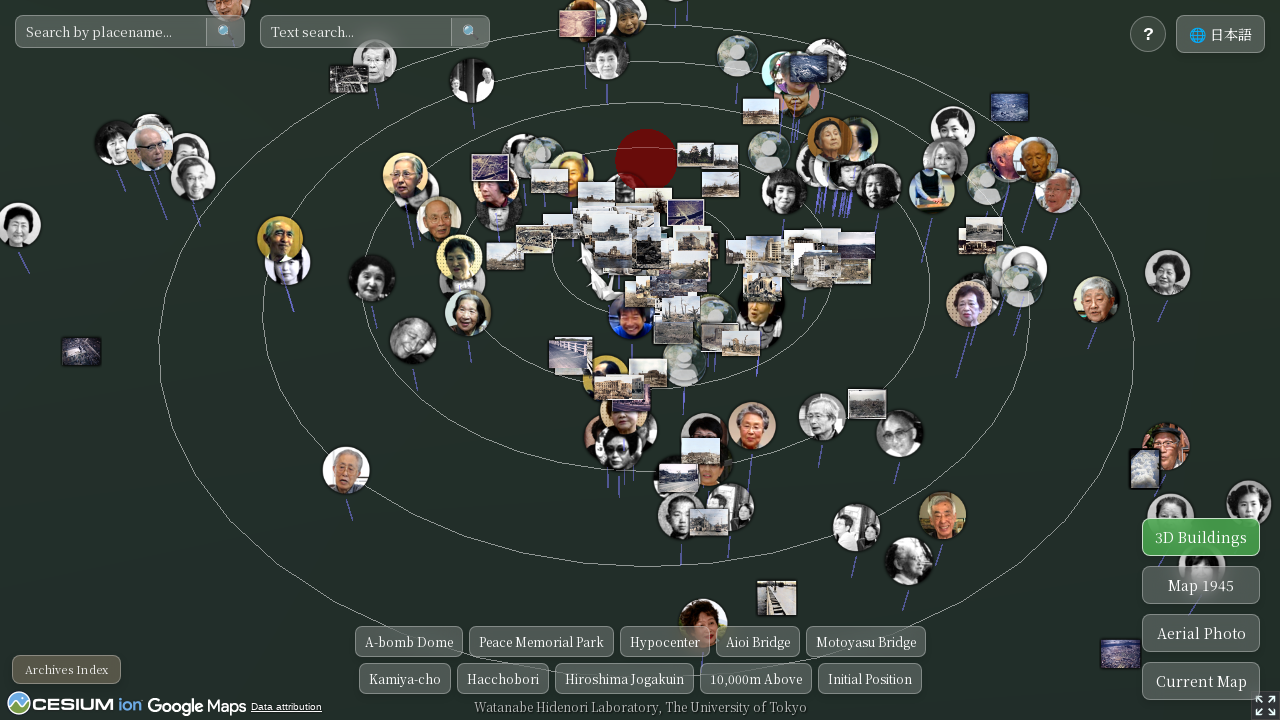

Scrolled down with mouse wheel (3/3)
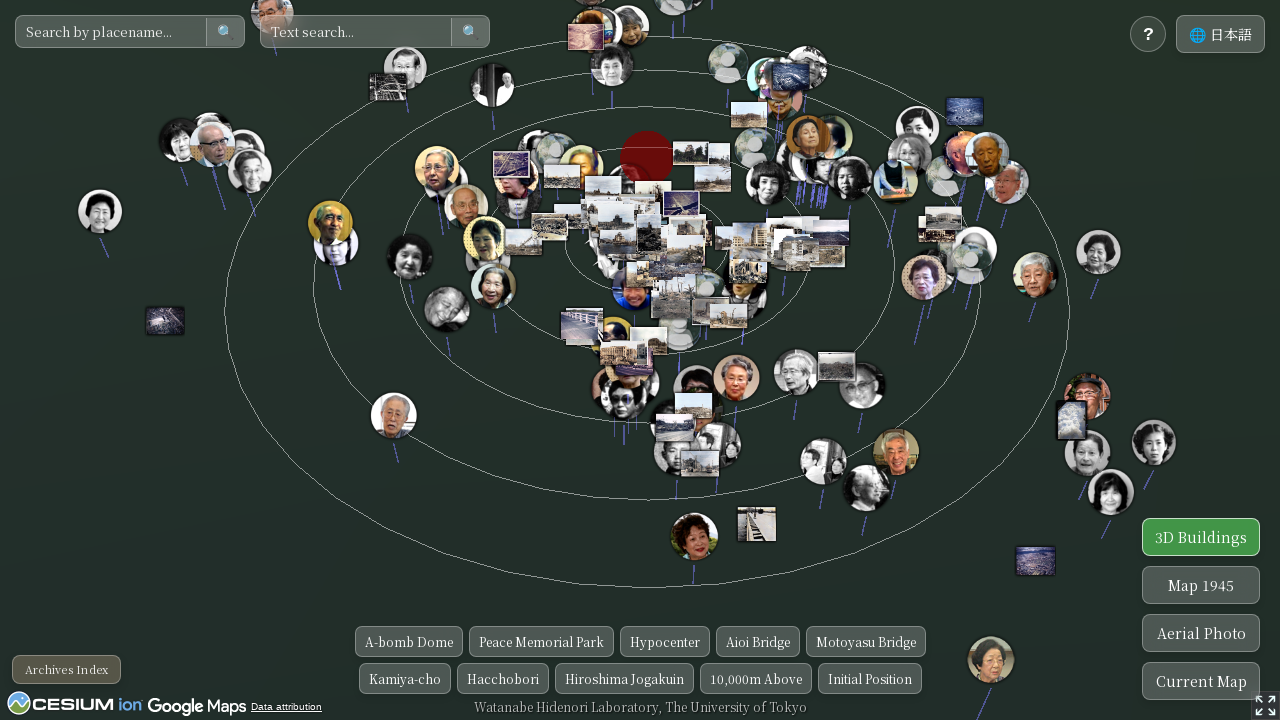

Clicked on canvas element at position (786, 275) at (786, 275) on canvas
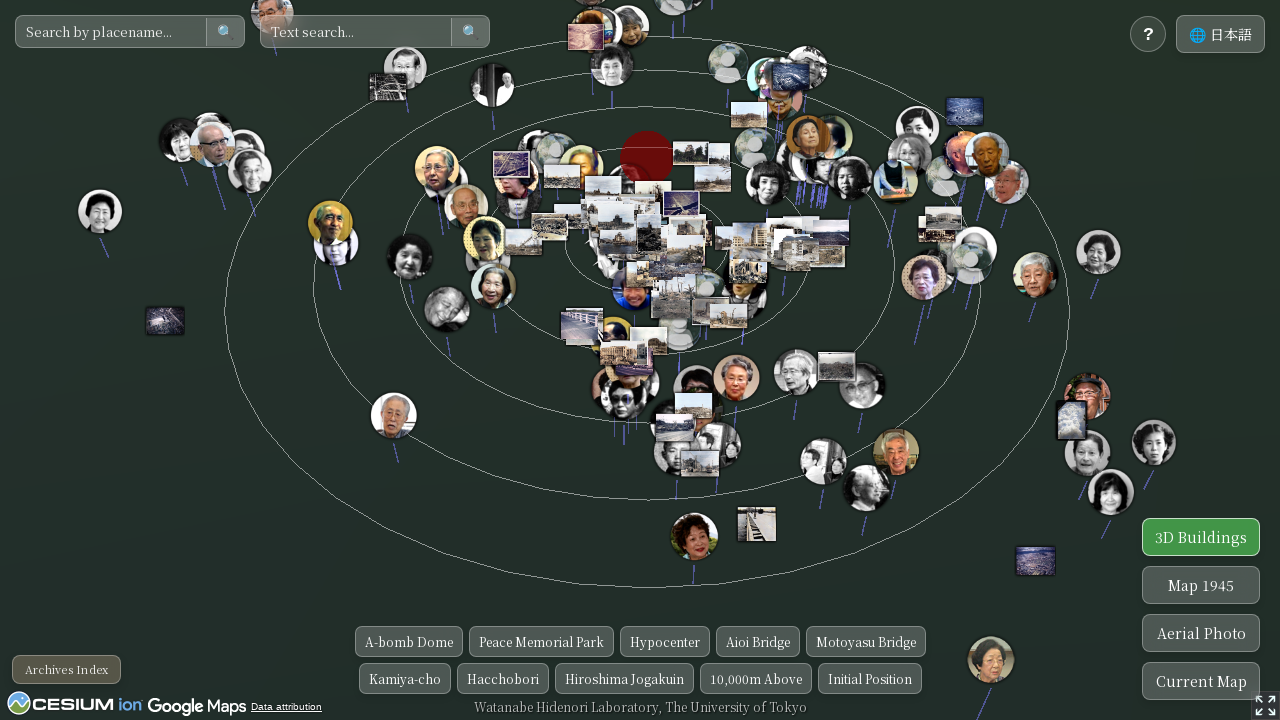

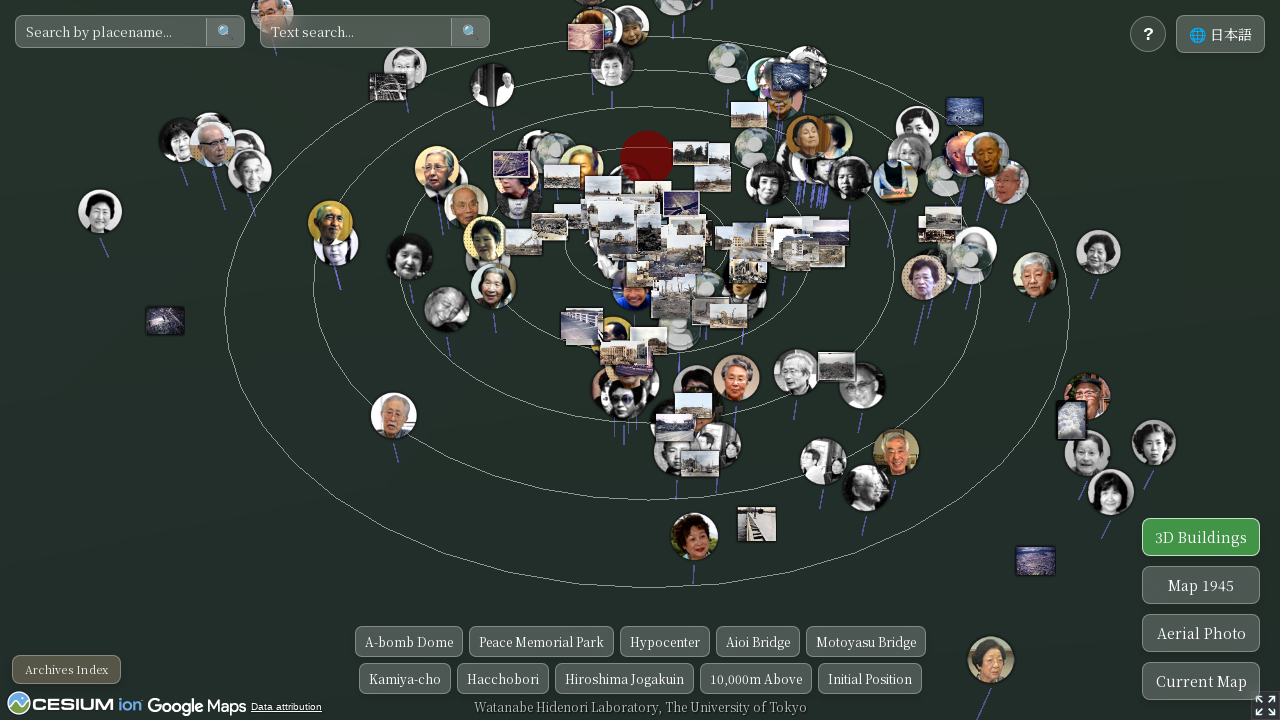